Tests dropdown selection functionality by selecting an option by visible text from a cars dropdown, submitting the form, and verifying the result displays the selected value.

Starting URL: https://www.w3schools.com/tags/tryit.asp?filename=tryhtml_select_multiple

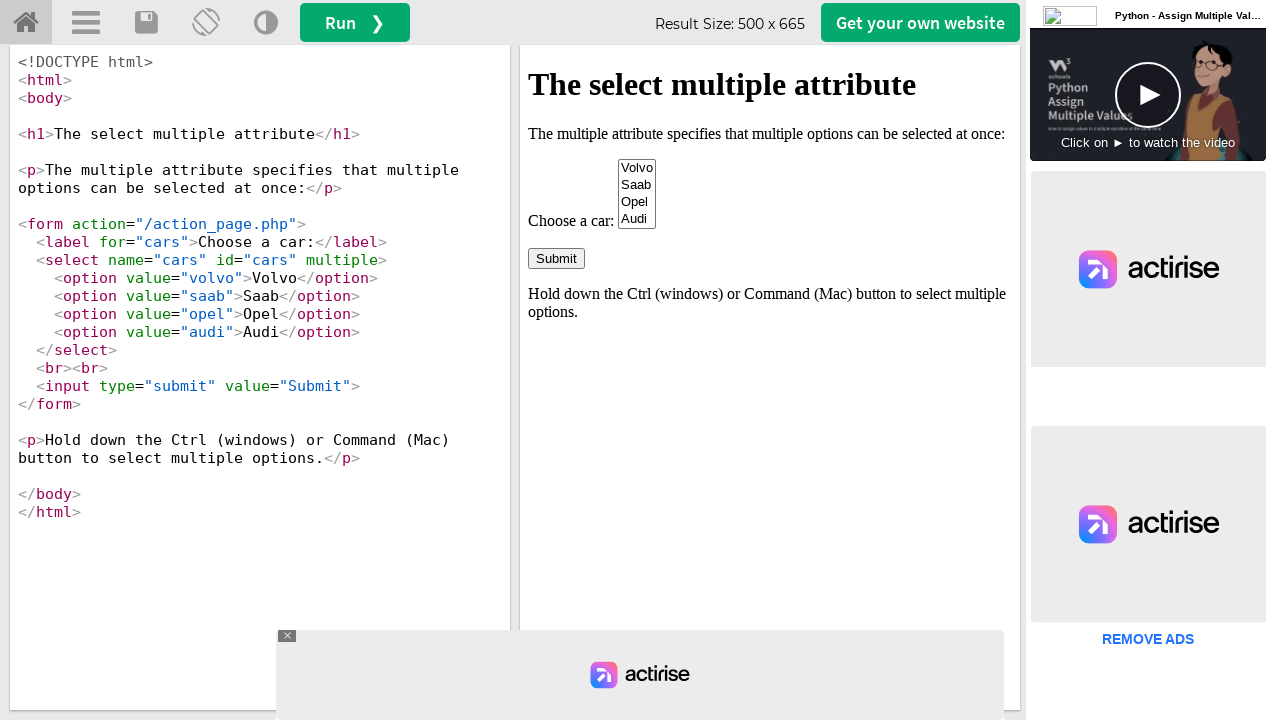

Waited for cars dropdown to become visible in iframe
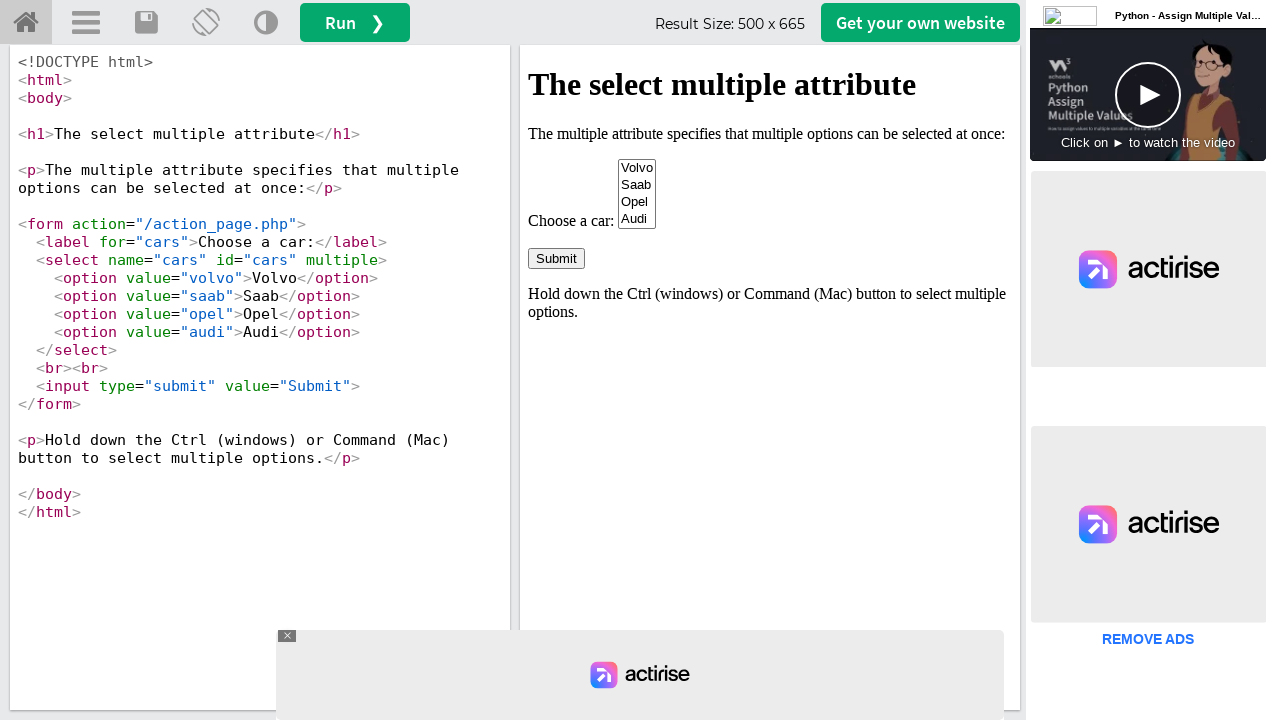

Selected 'Opel' from the cars dropdown by visible text on #iframeResult >> internal:control=enter-frame >> #cars
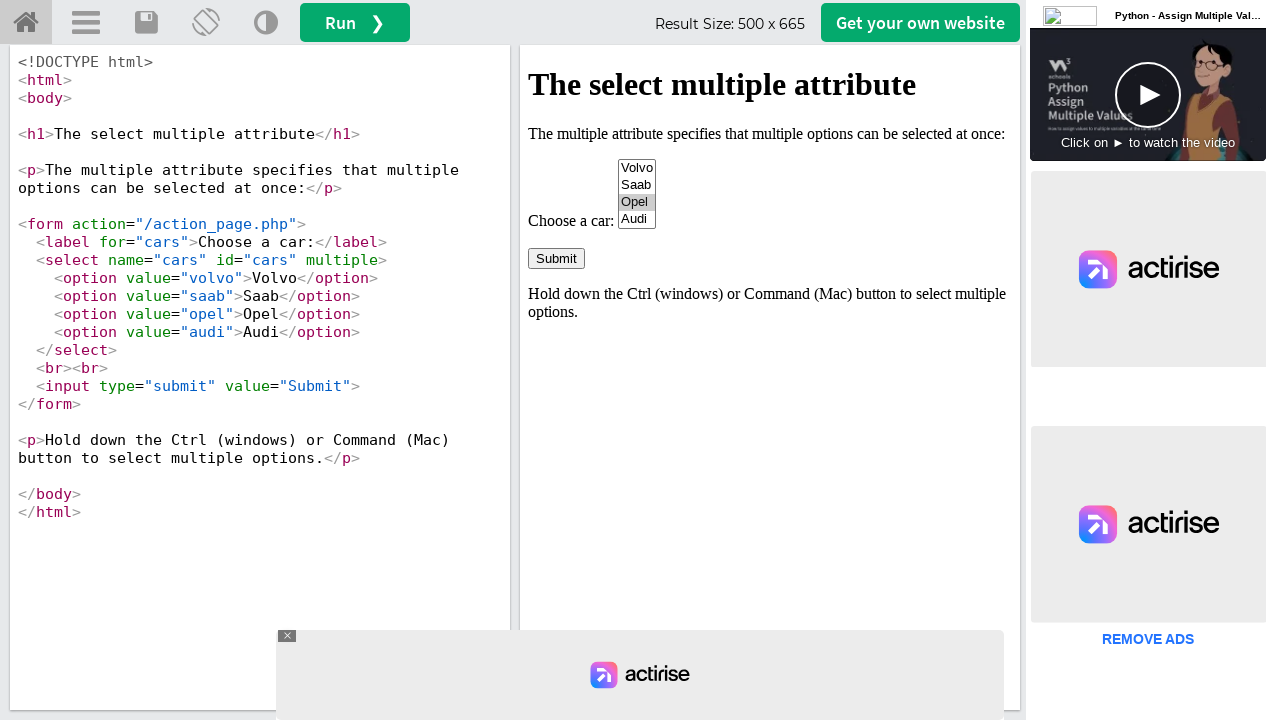

Clicked the submit button to submit the form at (556, 258) on #iframeResult >> internal:control=enter-frame >> input[type='submit']
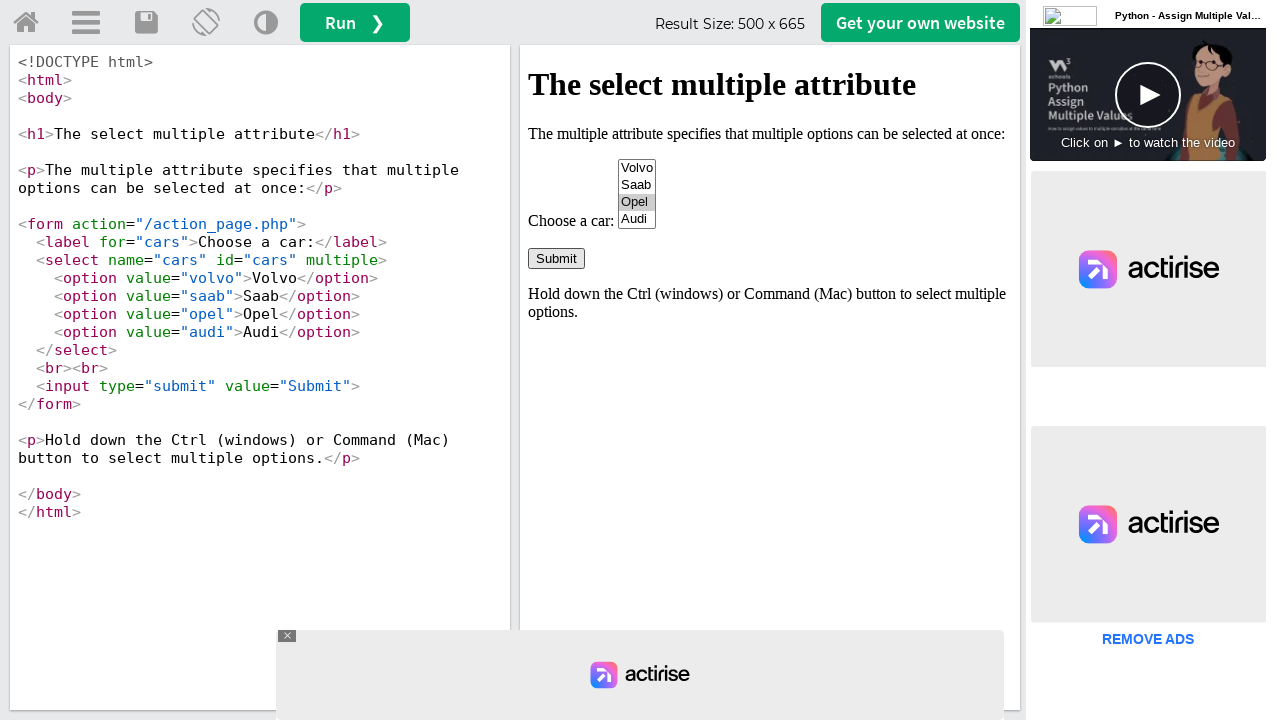

Result container appeared displaying the selected value 'Opel'
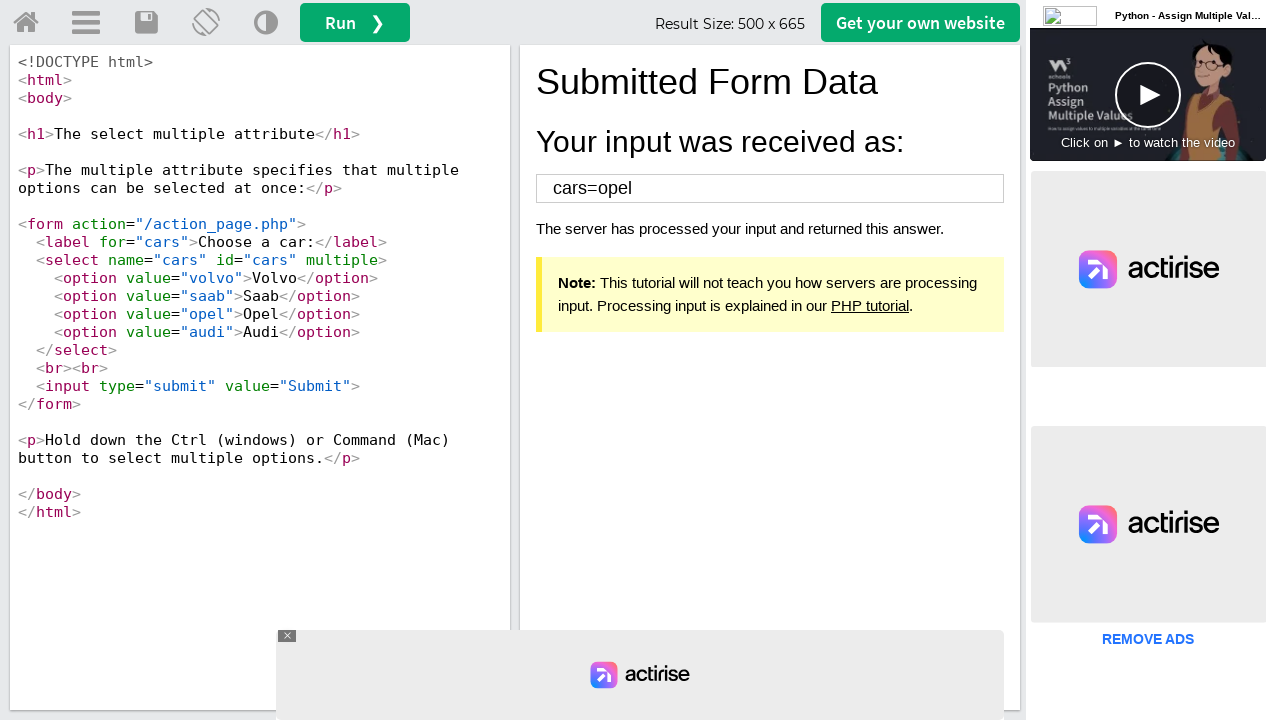

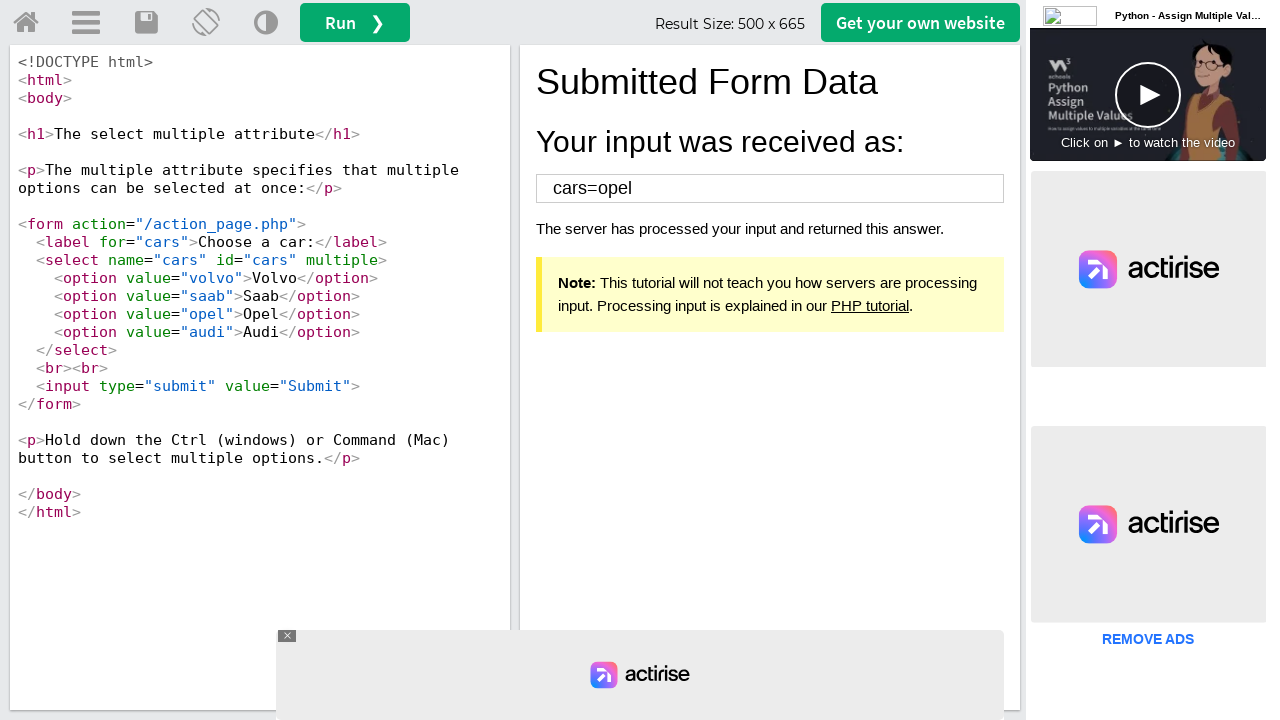